Tests mouse moveTo functionality by hovering over an element and verifying the text value indicates center position

Starting URL: http://guinea-pig.webdriver.io/pointer.html

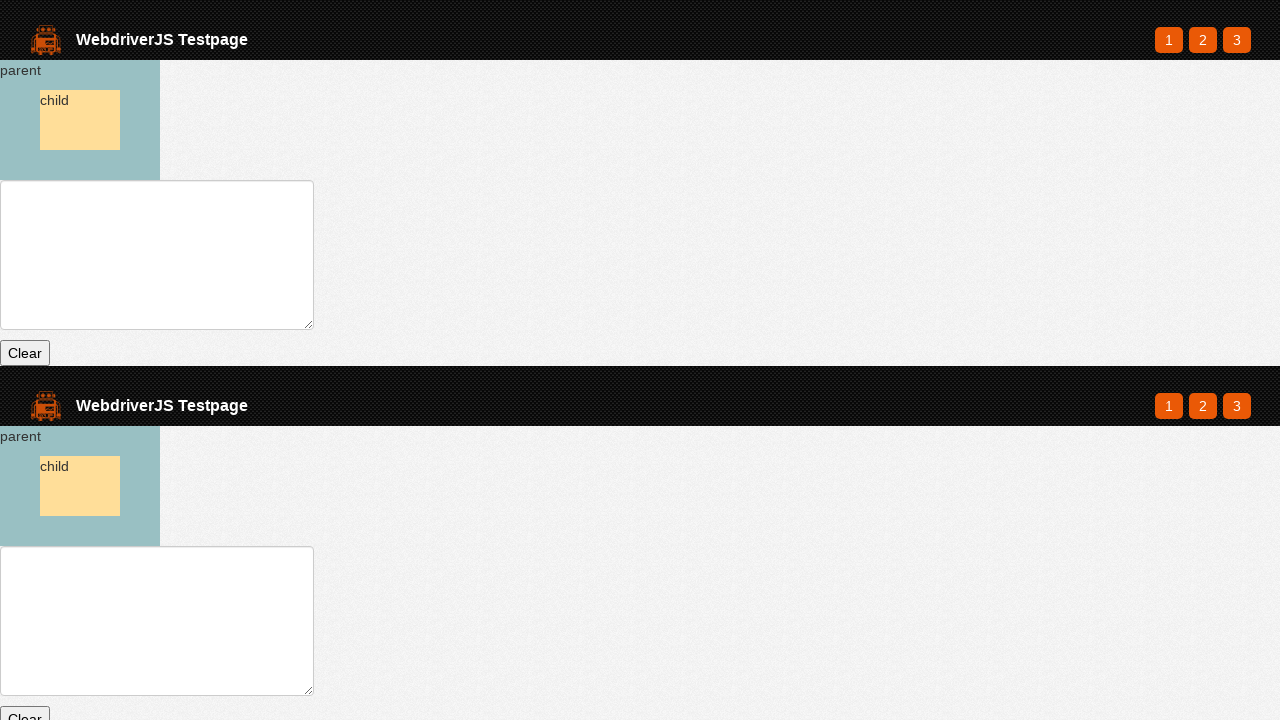

Waited for parent element to load
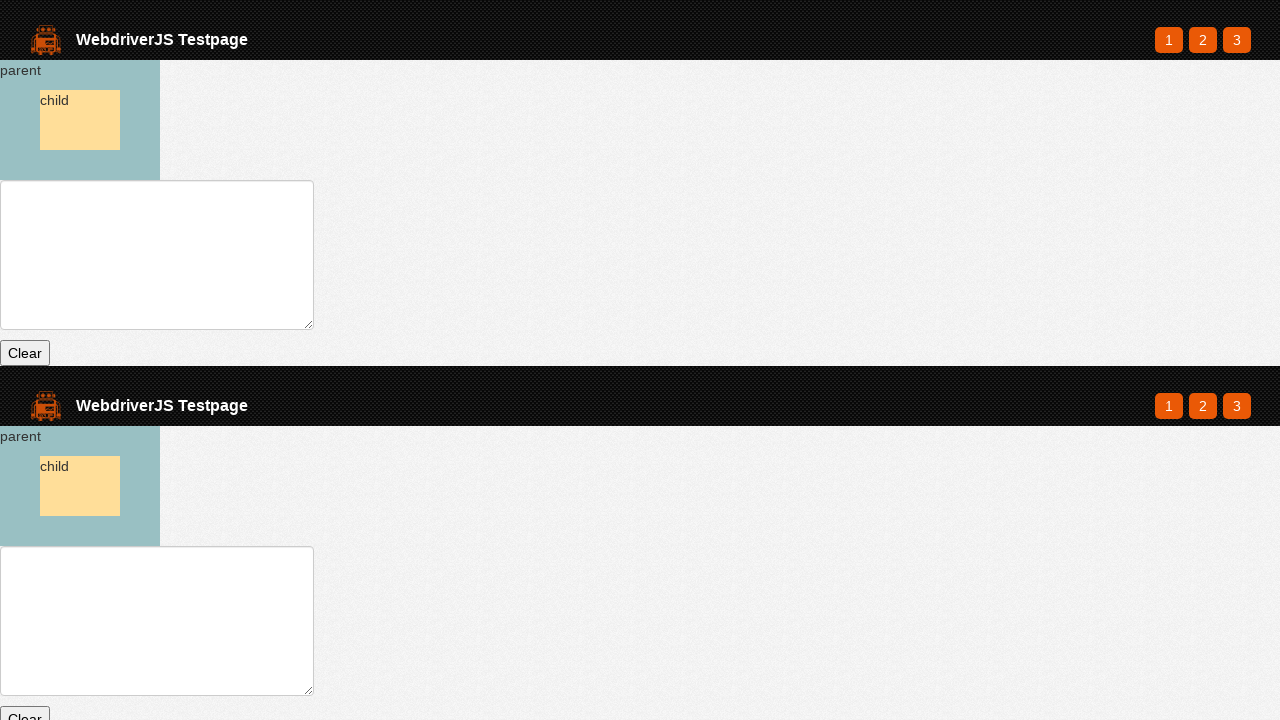

Hovered over parent element to trigger mouse move at (80, 120) on #parent
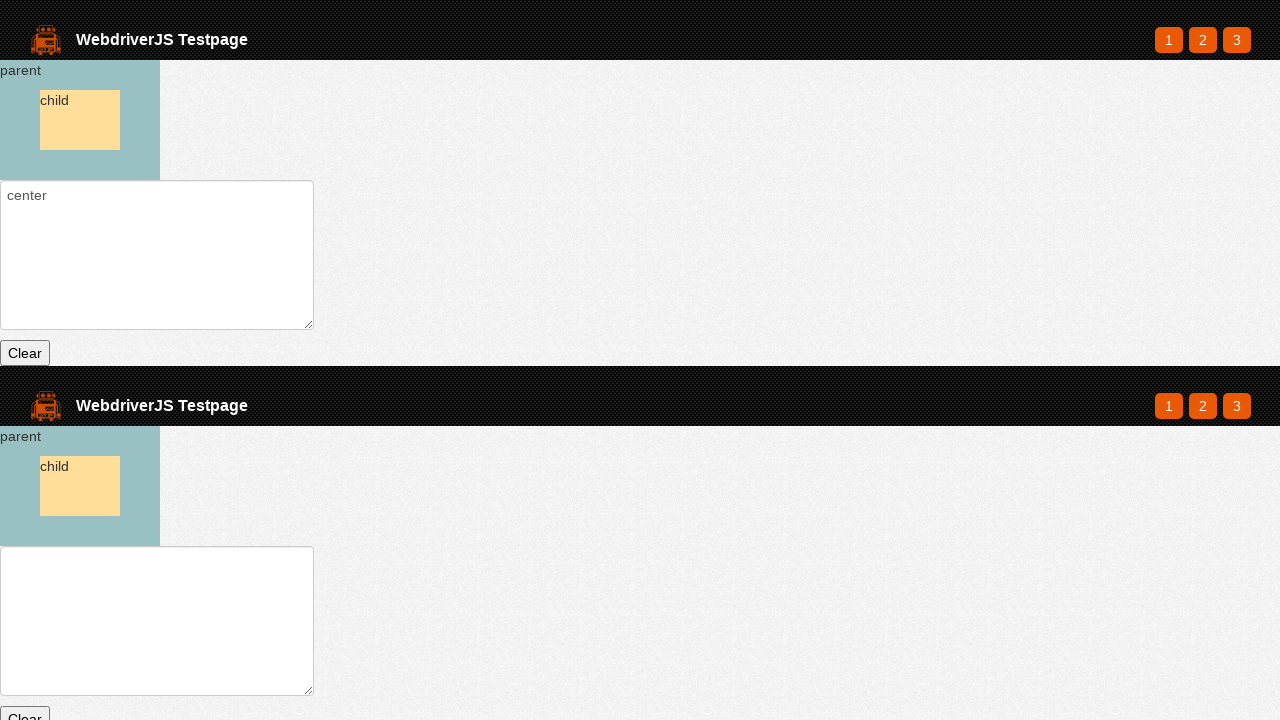

Retrieved text field value
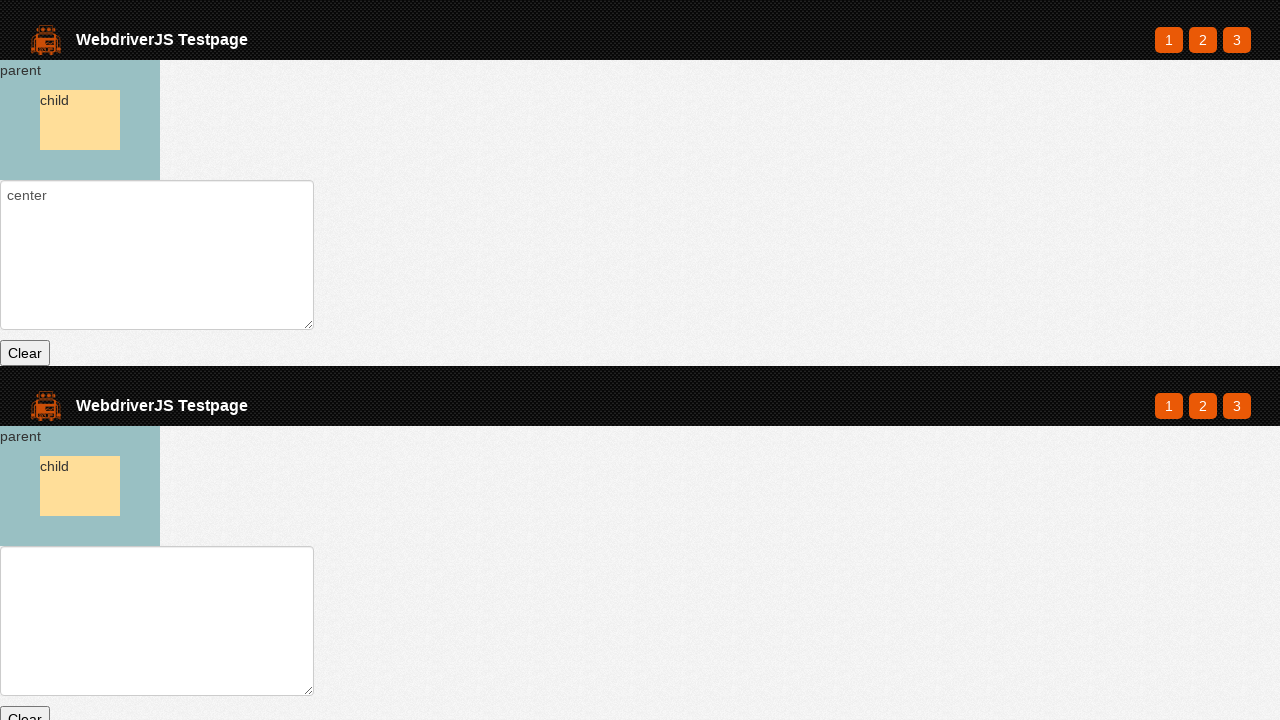

Verified text field value ends with 'center' indicating center position
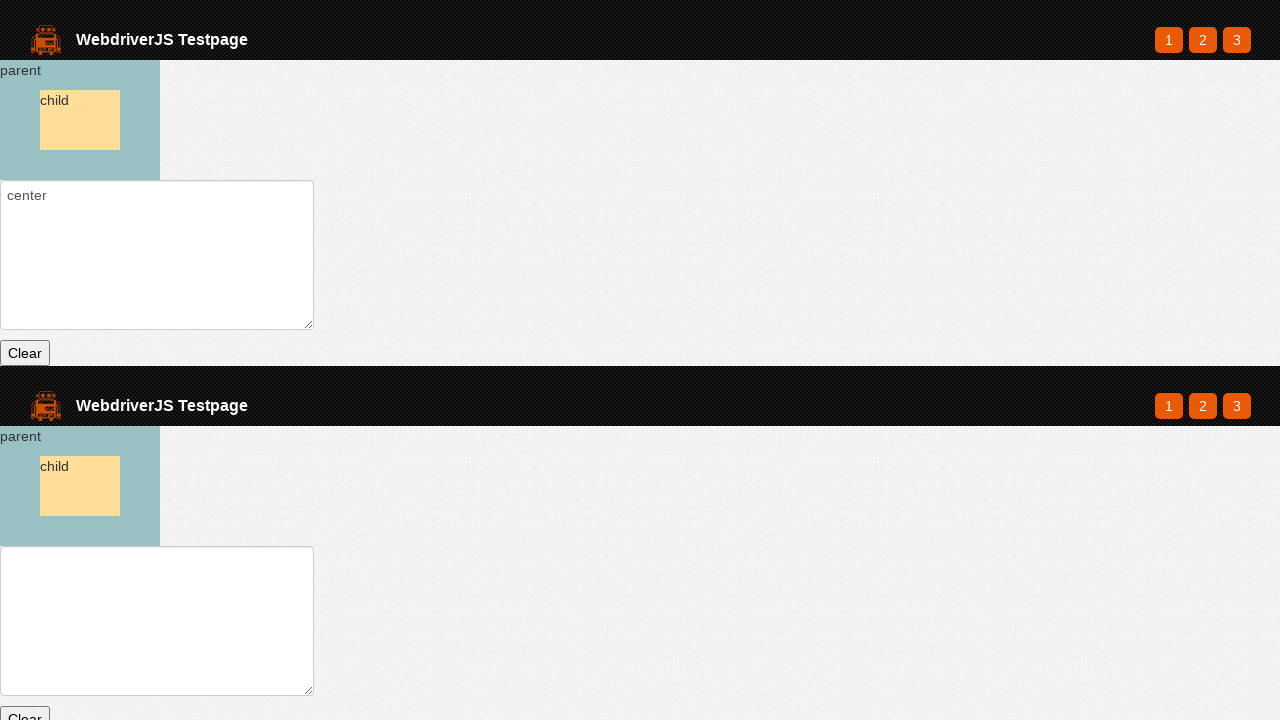

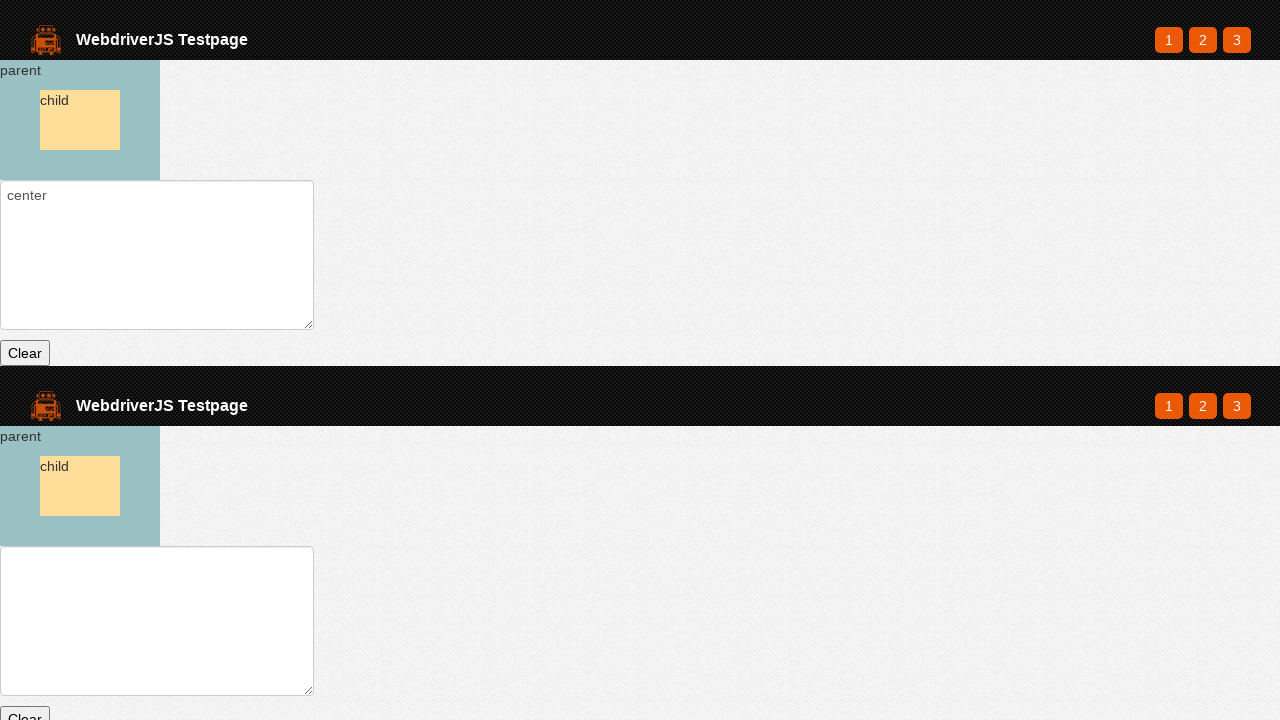